Tests percentage calculator by entering two numbers and calculating percentage

Starting URL: http://www.calculator.net

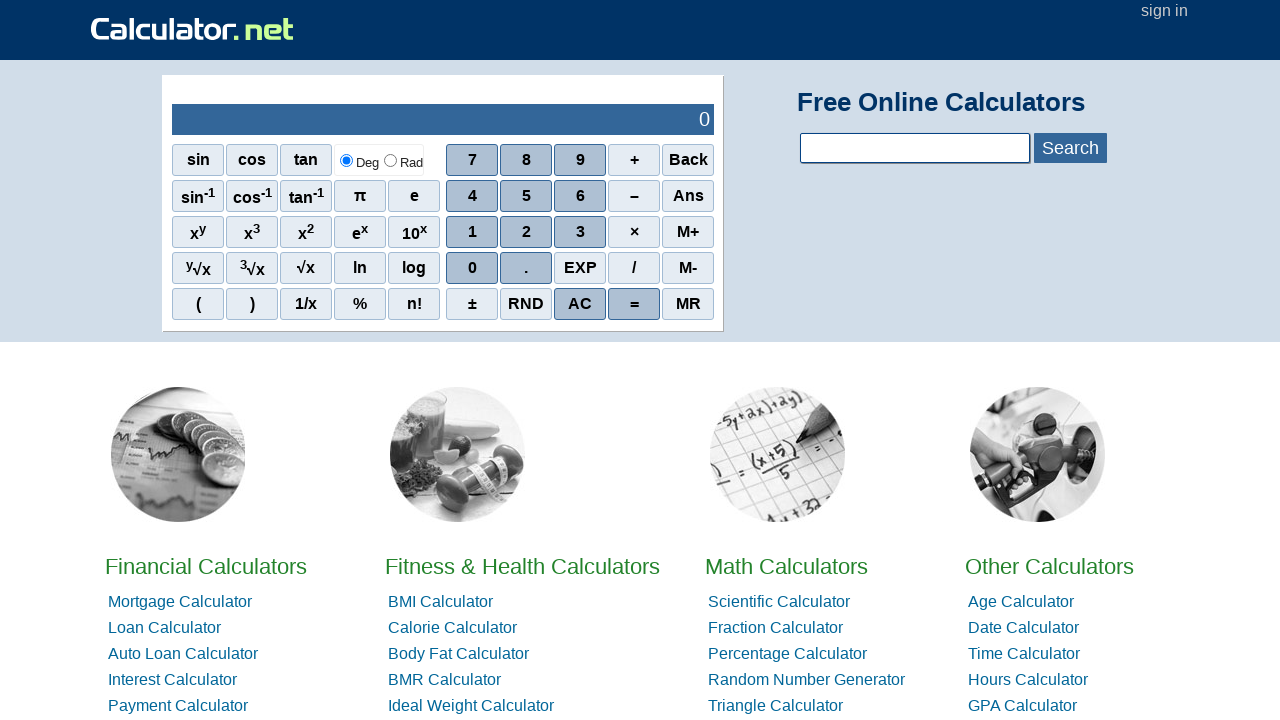

Clicked on Math Calculators link at (786, 566) on text=Math Calculators
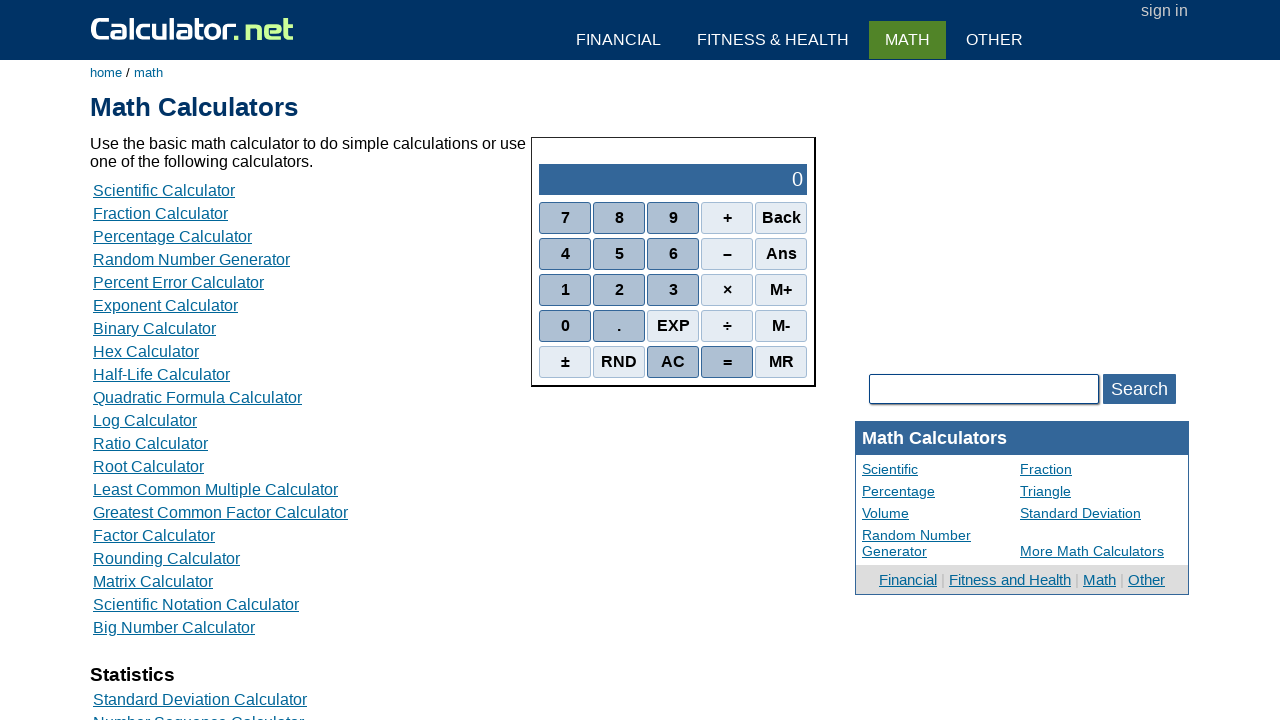

Clicked on Percentage Calculator link at (172, 236) on text=Percentage Calculator
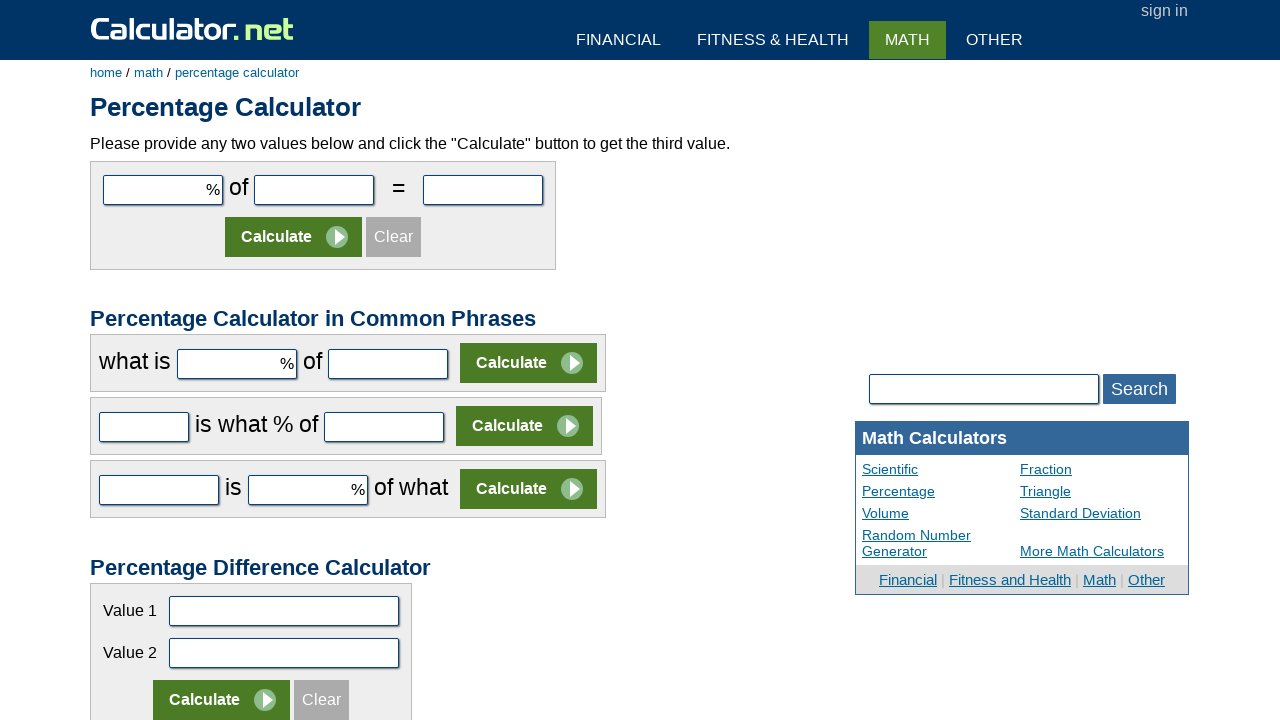

Entered first number: 10 on #cpar1
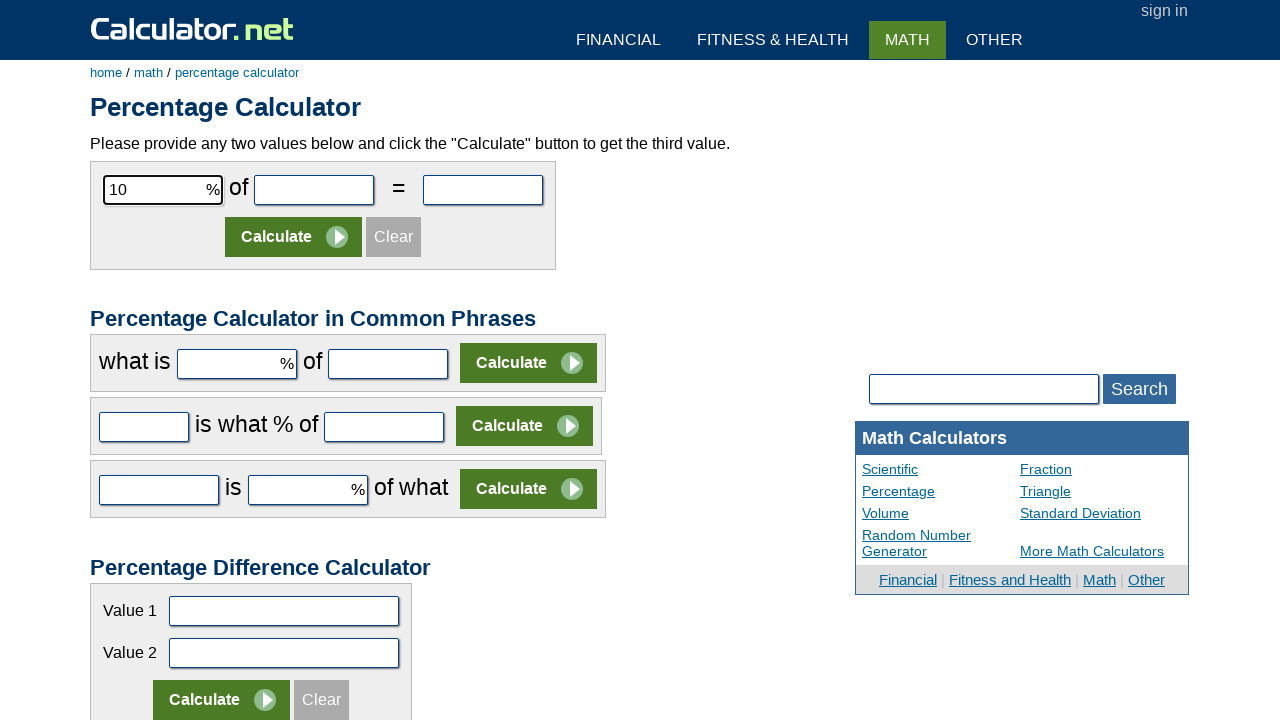

Entered second number: 50 on #cpar2
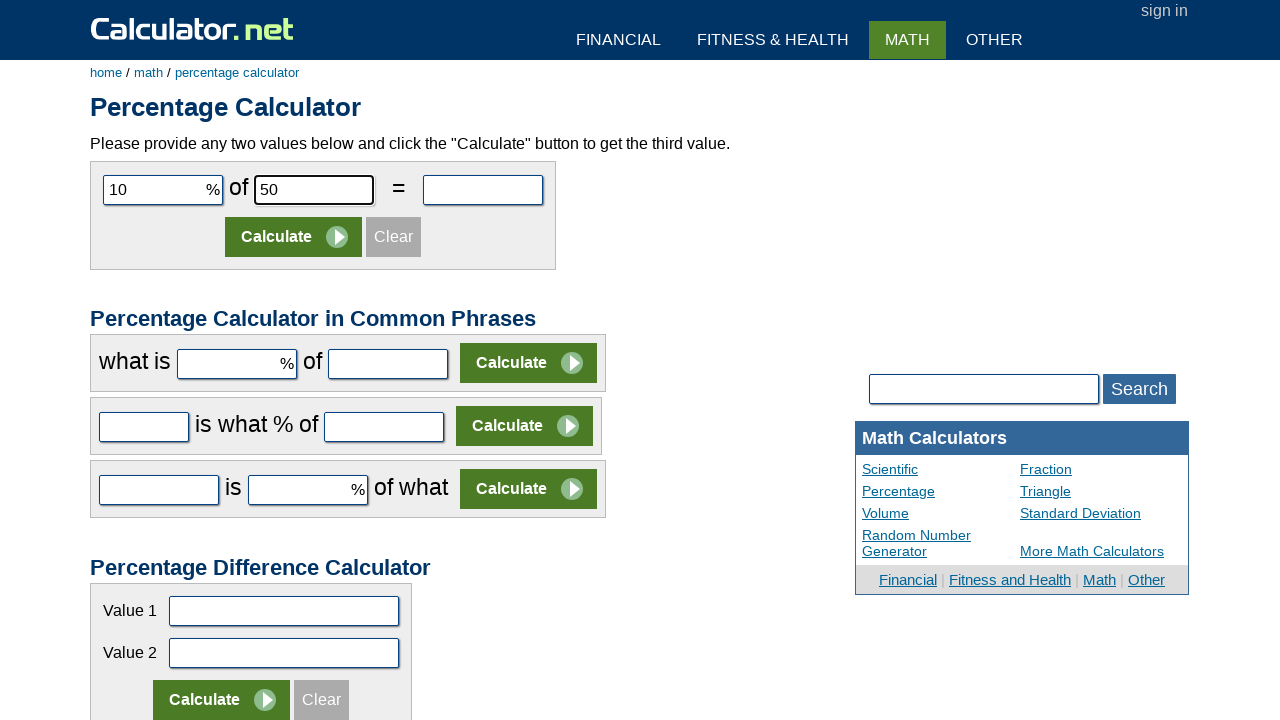

Clicked Calculate button at (294, 237) on input[value='Calculate']
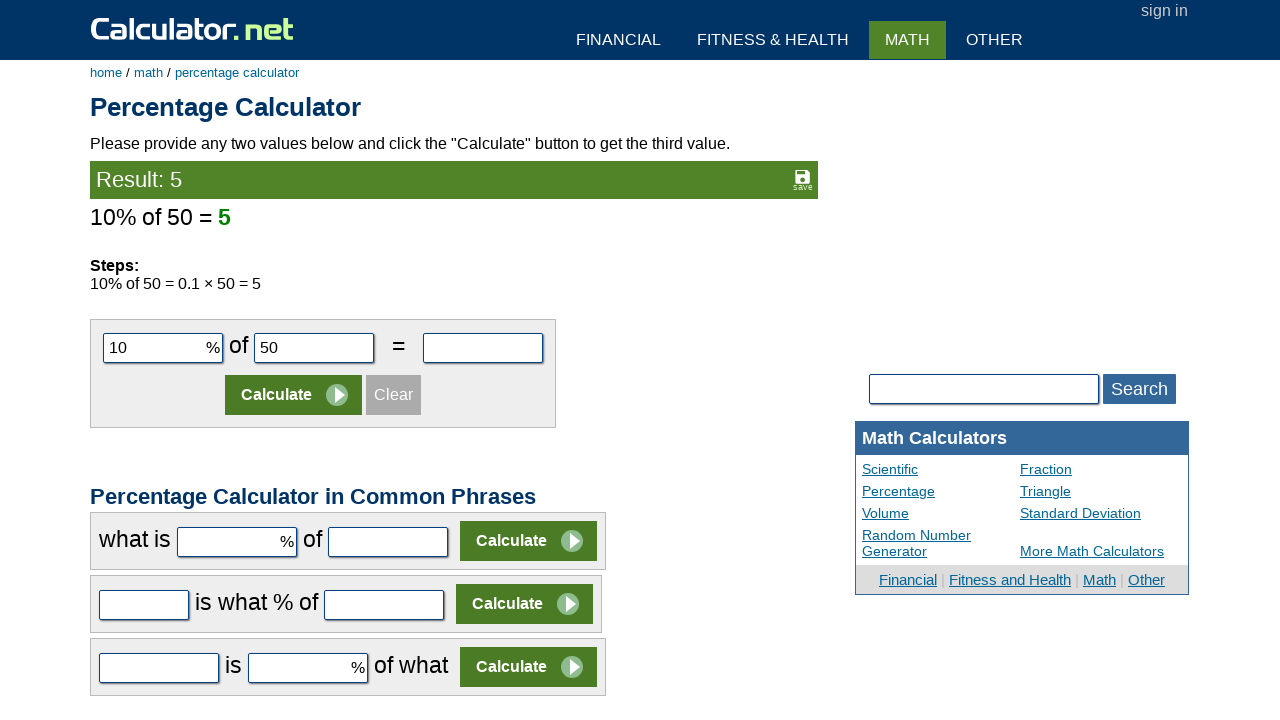

Result element loaded
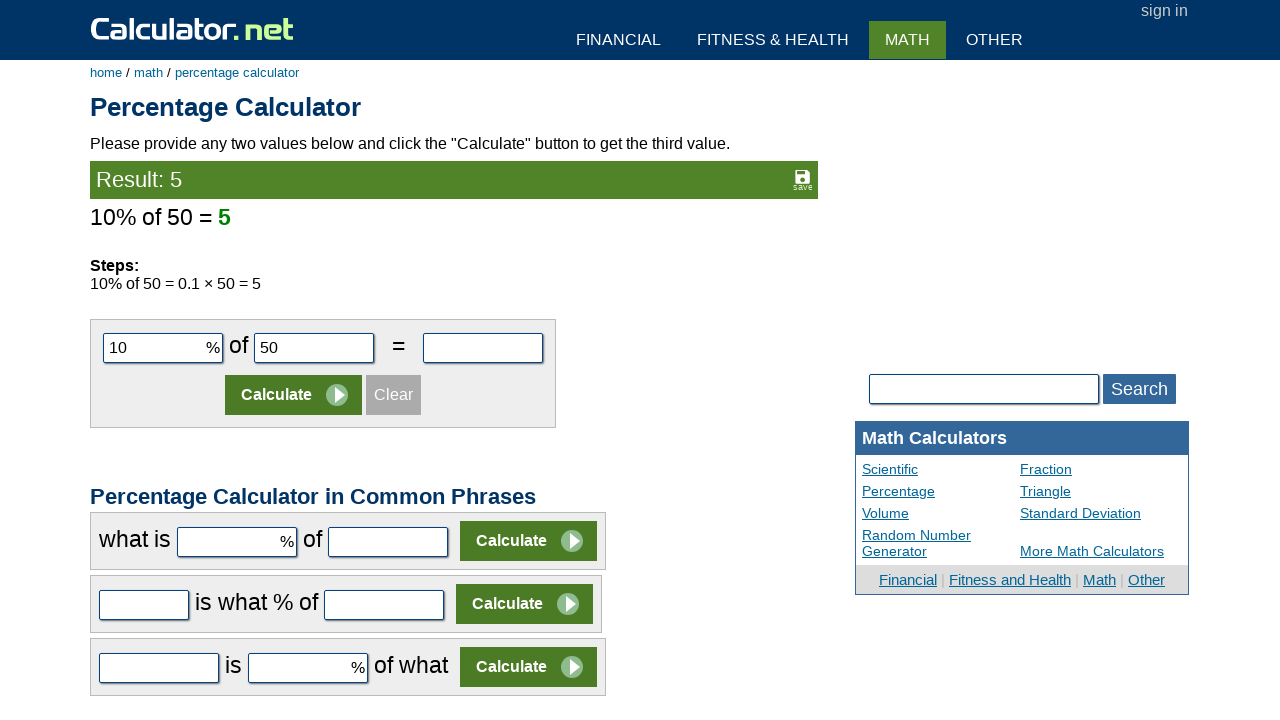

Retrieved result text content
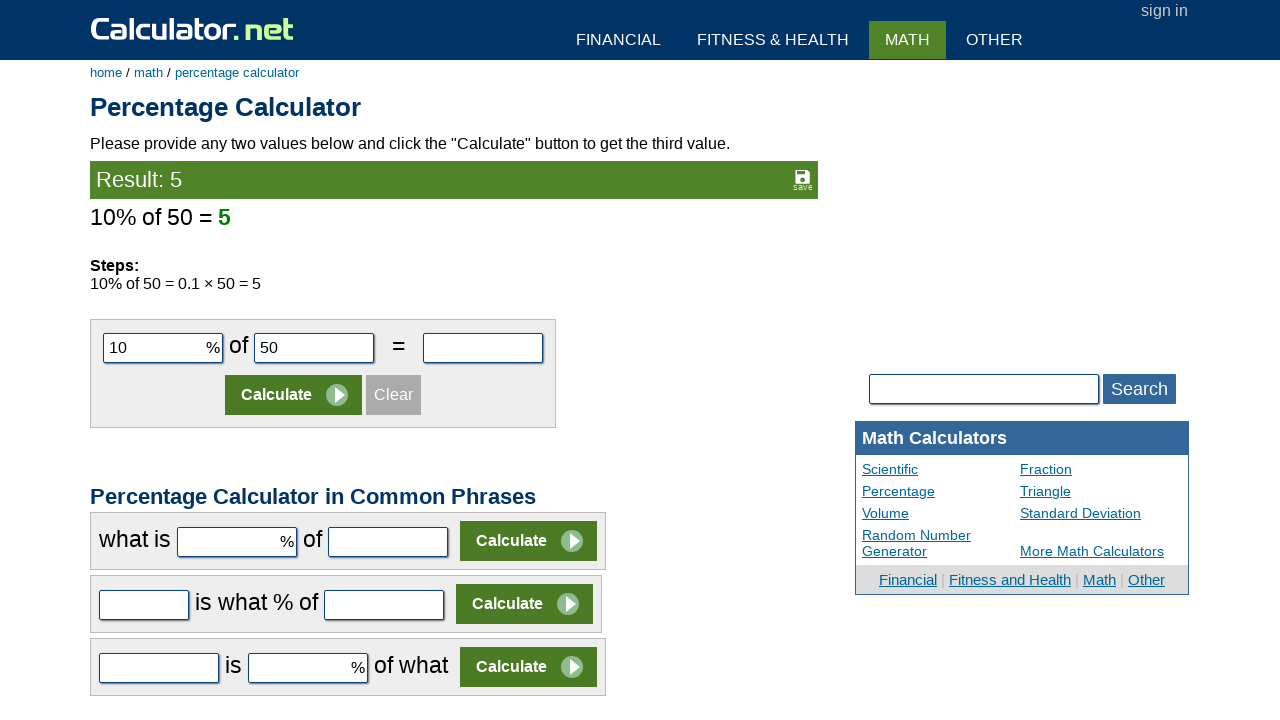

Verified result contains expected value 5
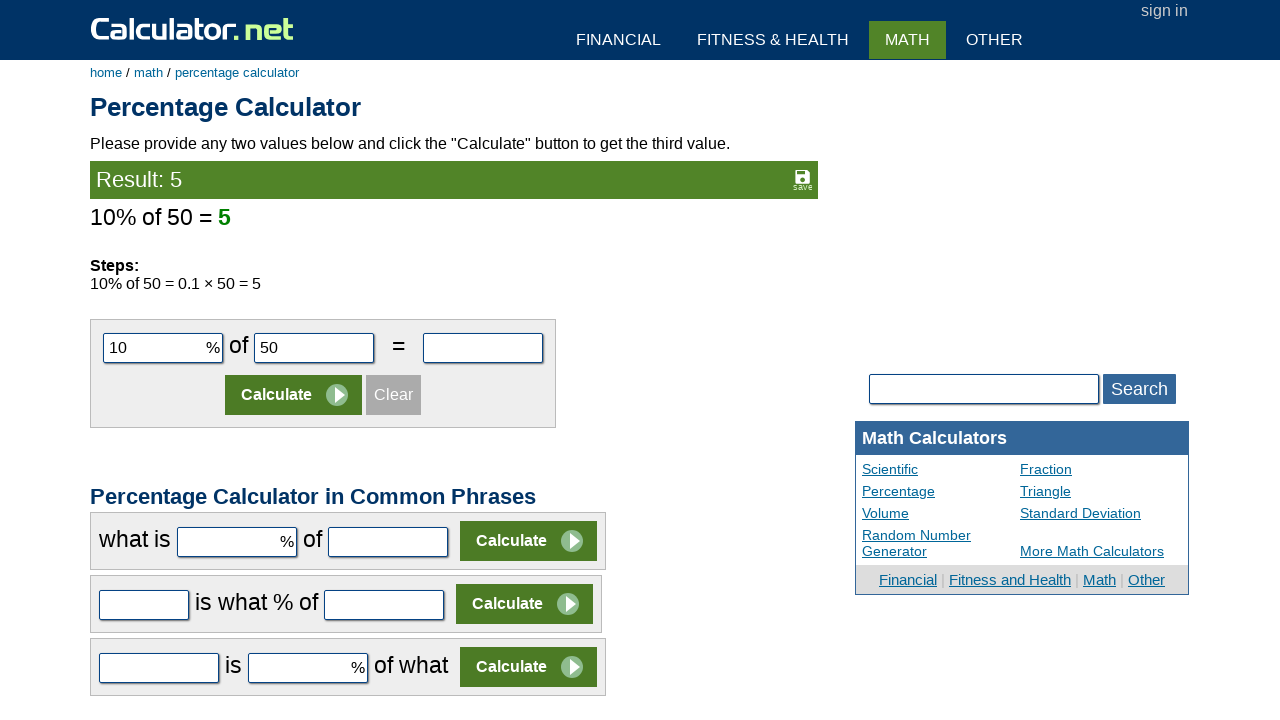

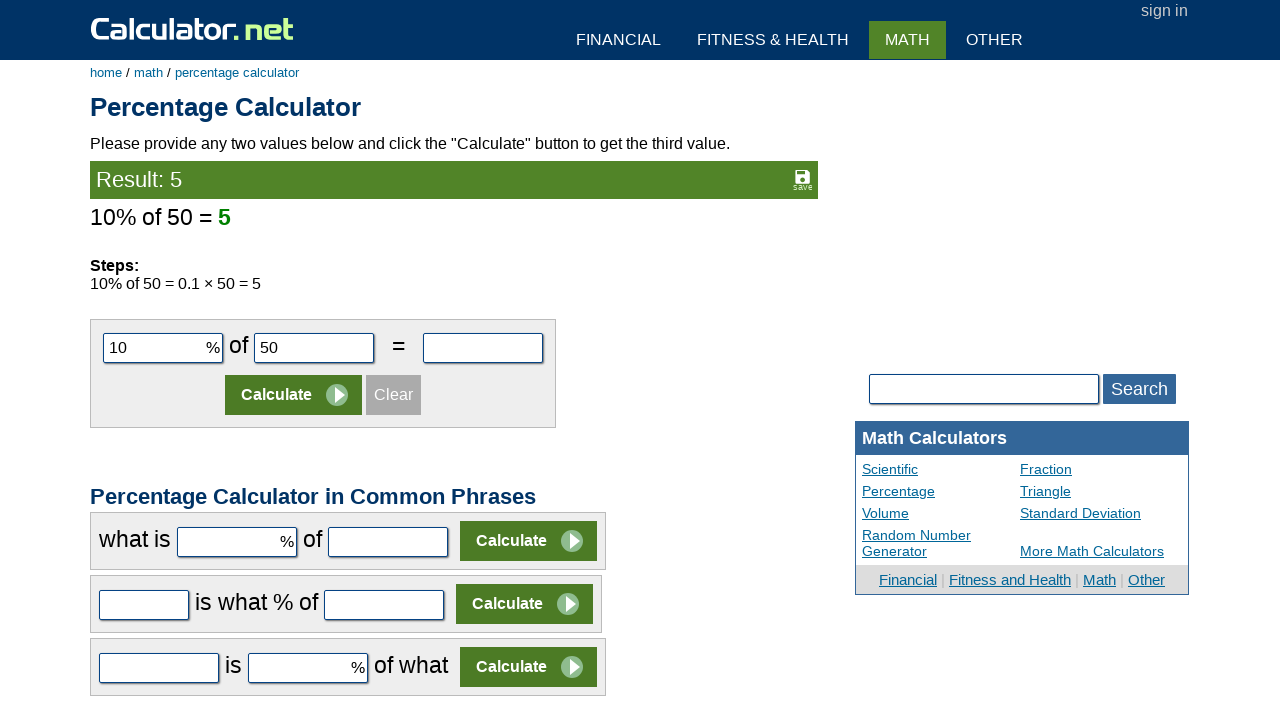